Tests power function on the calculator by clicking number 8, power operator, number 2, and equals button

Starting URL: http://www.calculator.net

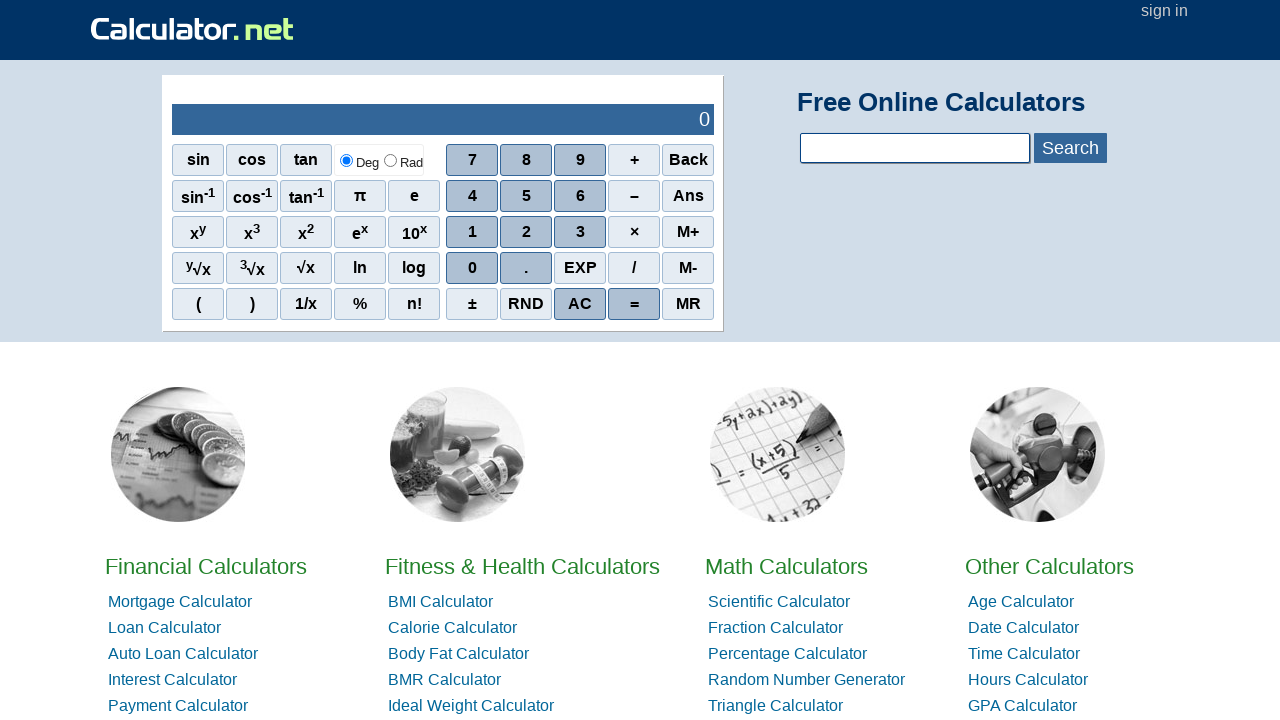

Clicked number 8 on calculator at (526, 160) on xpath=//*[@id="sciout"]/tbody/tr[2]/td[2]/div/div[1]/span[2]
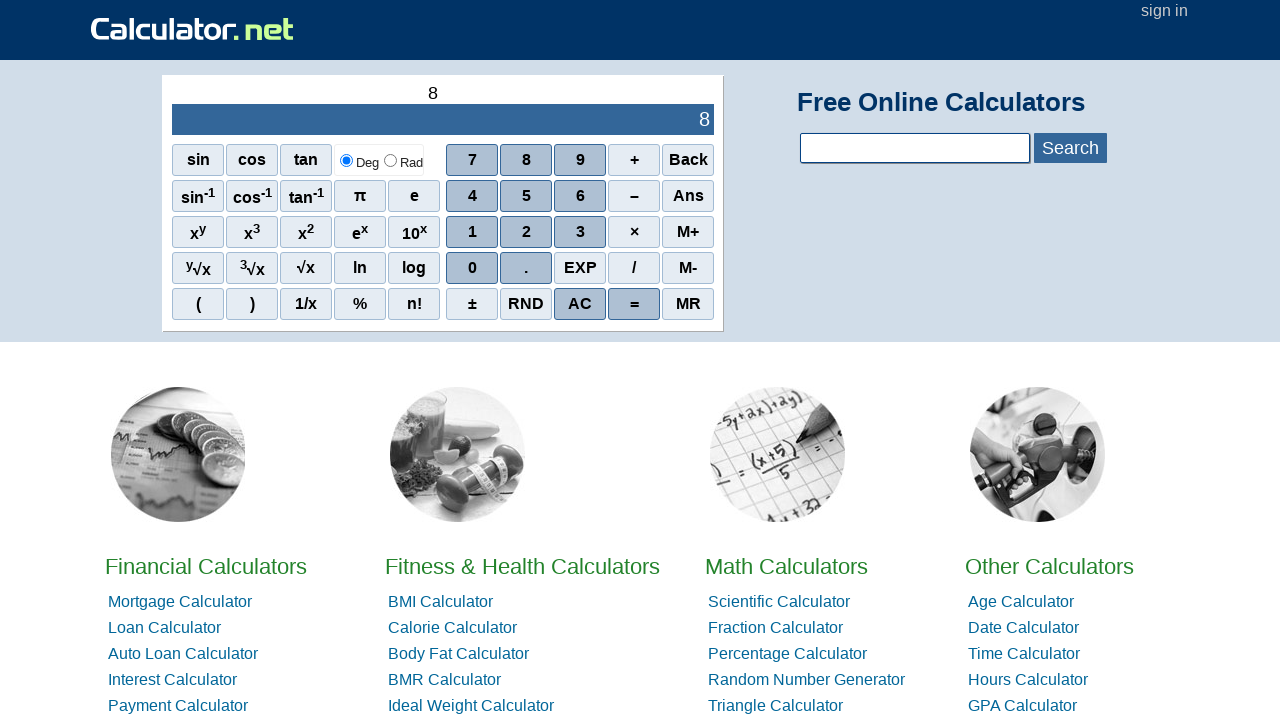

Clicked power operator at (198, 232) on xpath=//*[@id="homefunbtn"]/div[3]/span[1]
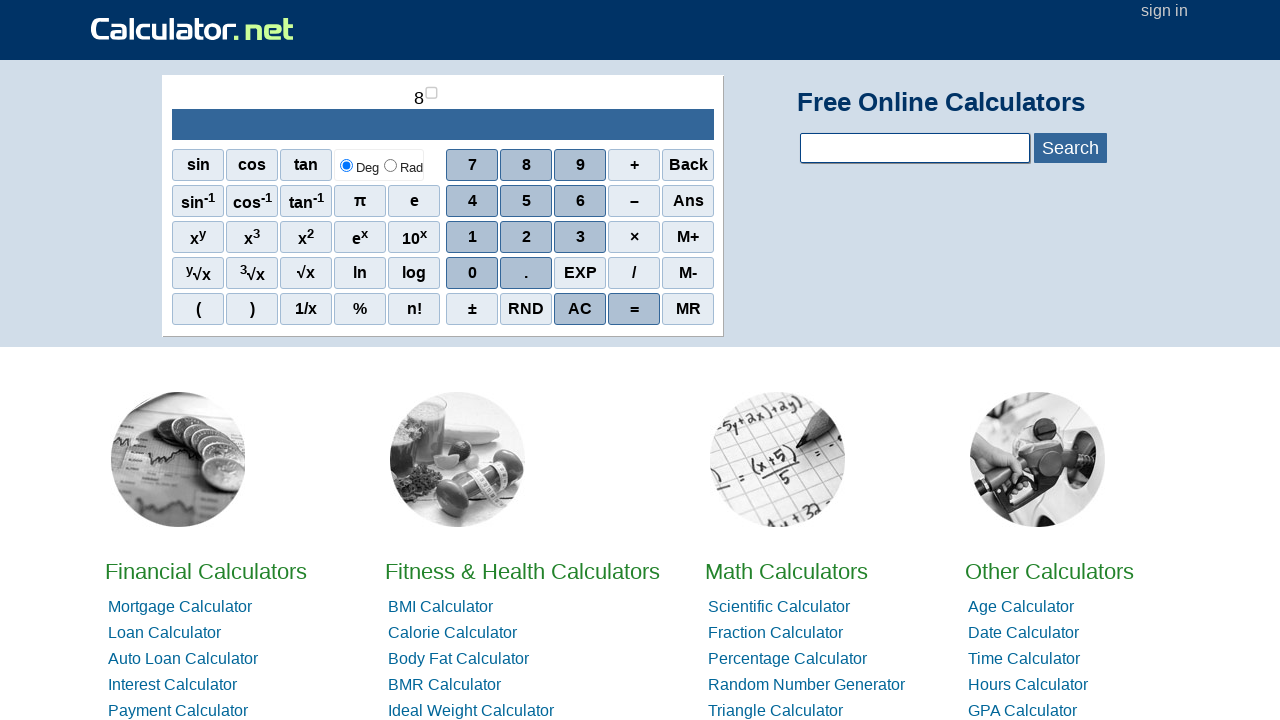

Clicked number 2 on calculator at (526, 237) on xpath=//*[@id="sciout"]/tbody/tr[2]/td[2]/div/div[3]/span[2]
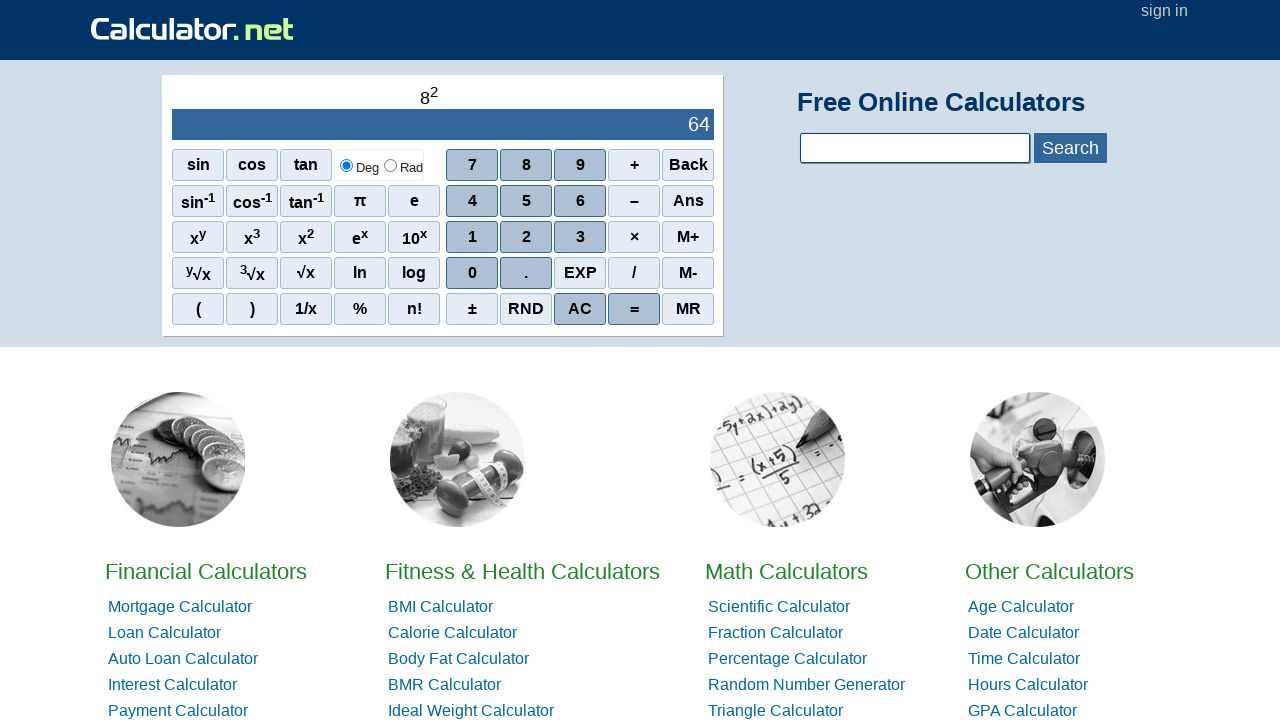

Clicked equals button to calculate 8^2 at (634, 309) on xpath=//*[@id="sciout"]/tbody/tr[2]/td[2]/div/div[5]/span[4]
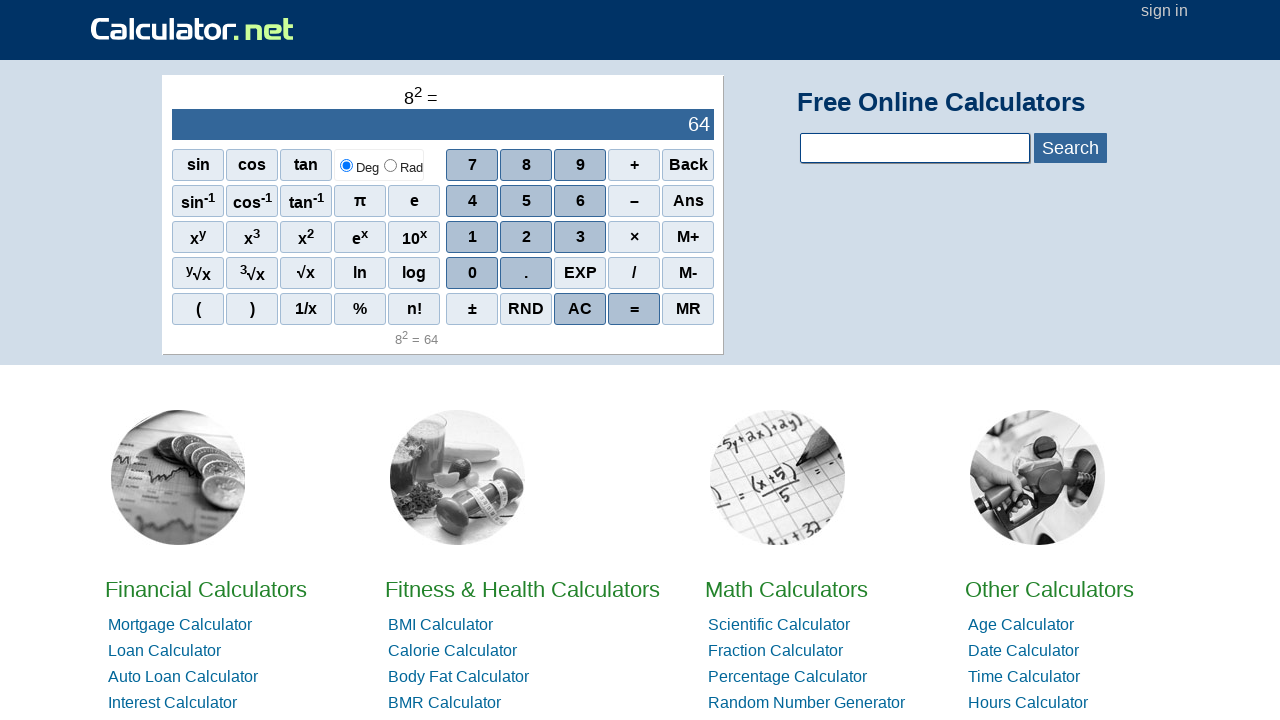

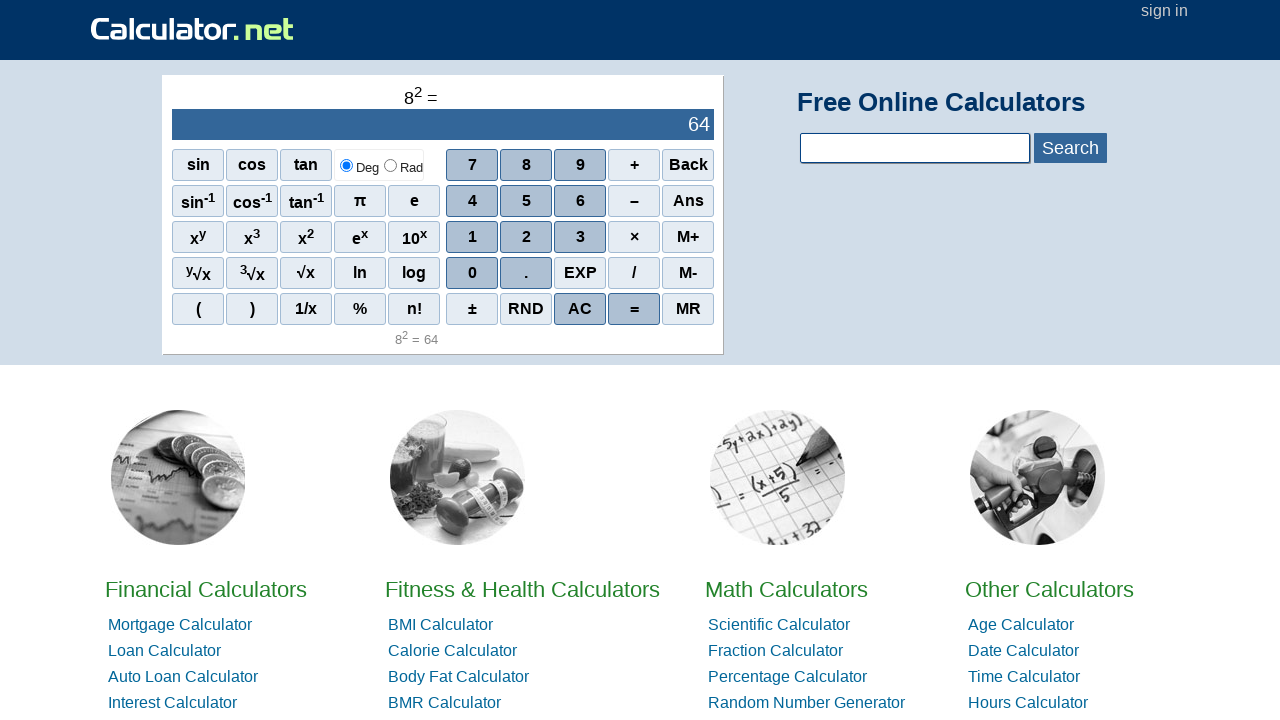